Tests popup validations including hiding/showing text elements, accepting dialog alerts, mouse hover actions, and interacting with iframe content

Starting URL: https://rahulshettyacademy.com/AutomationPractice/

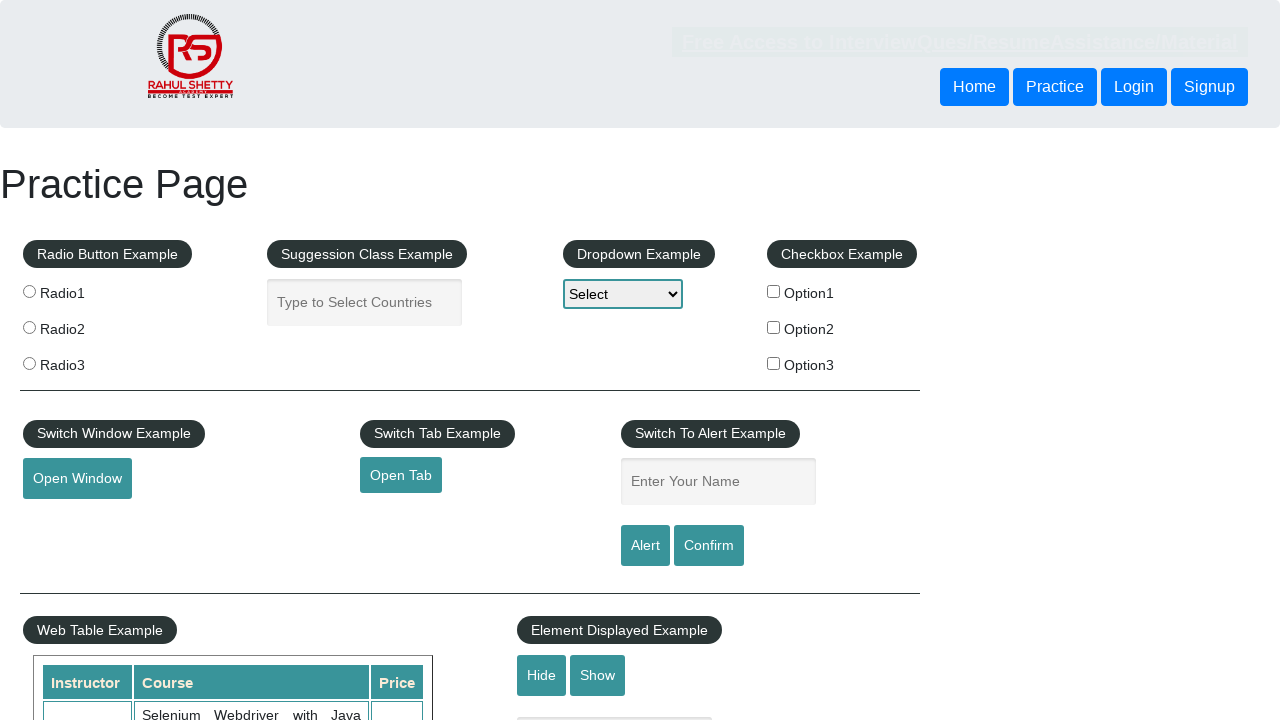

Waited for displayed text element to load
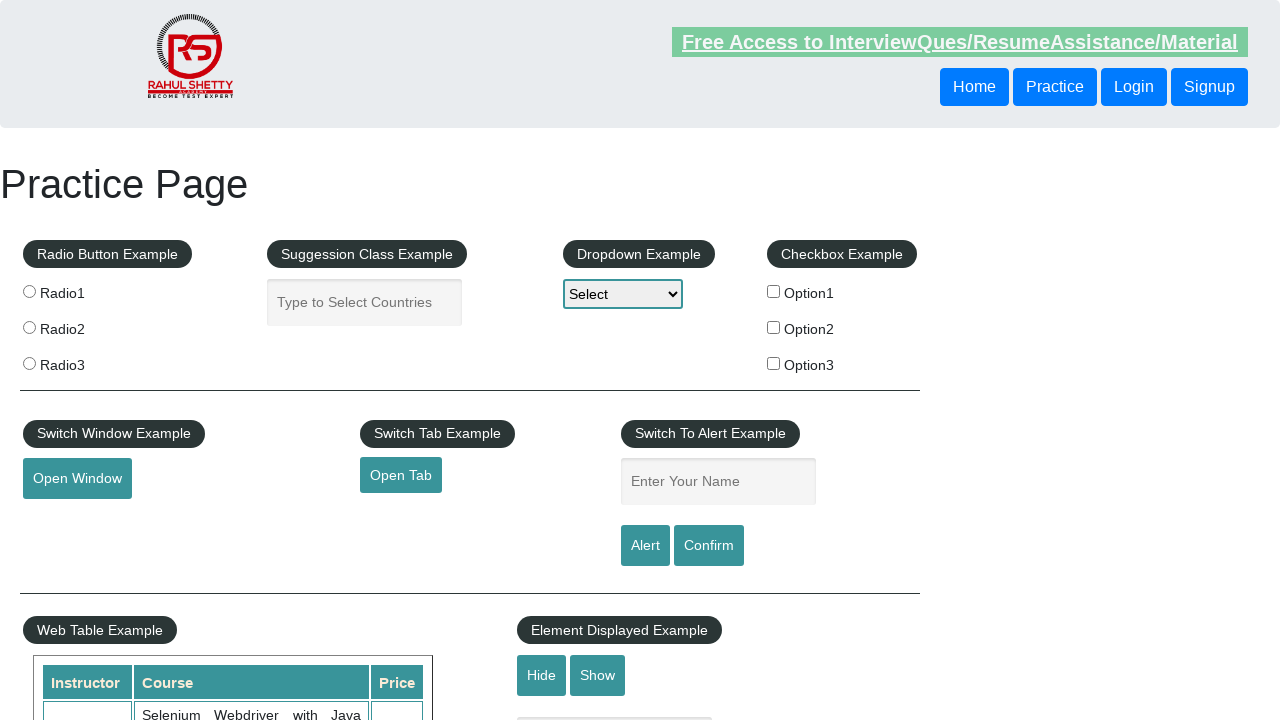

Verified displayed text is visible
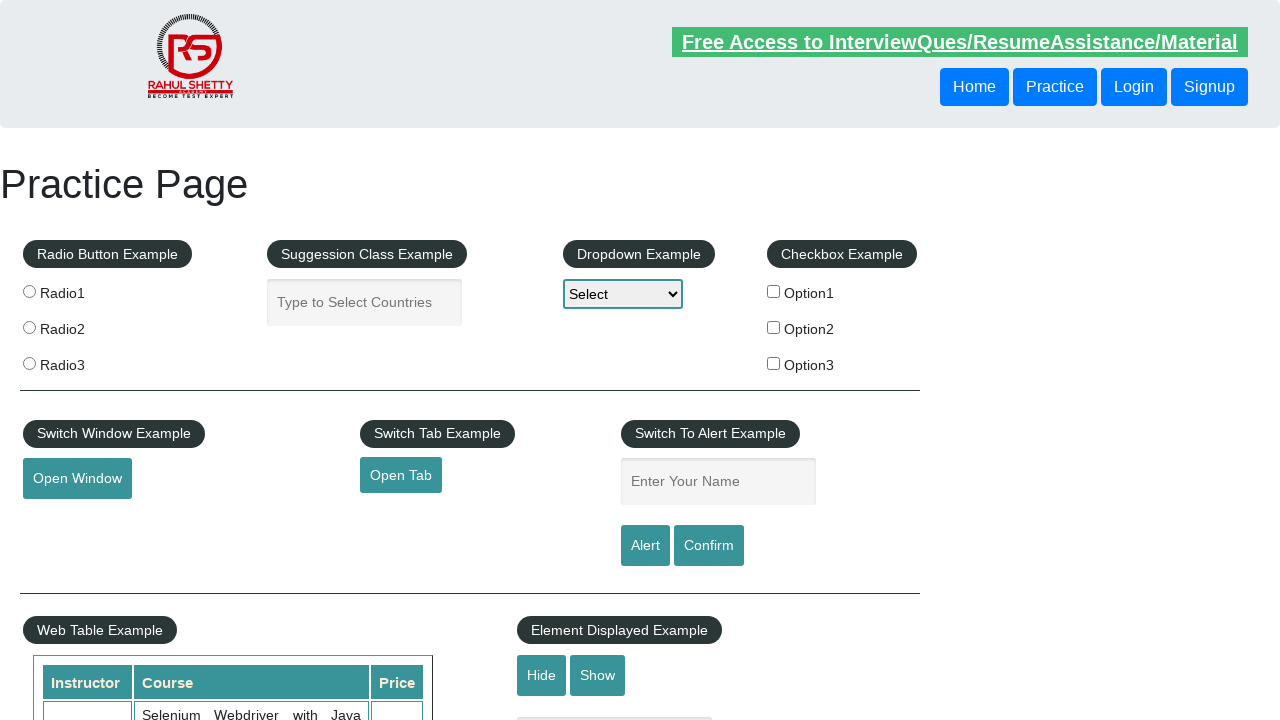

Clicked hide button to hide text box at (542, 675) on #hide-textbox
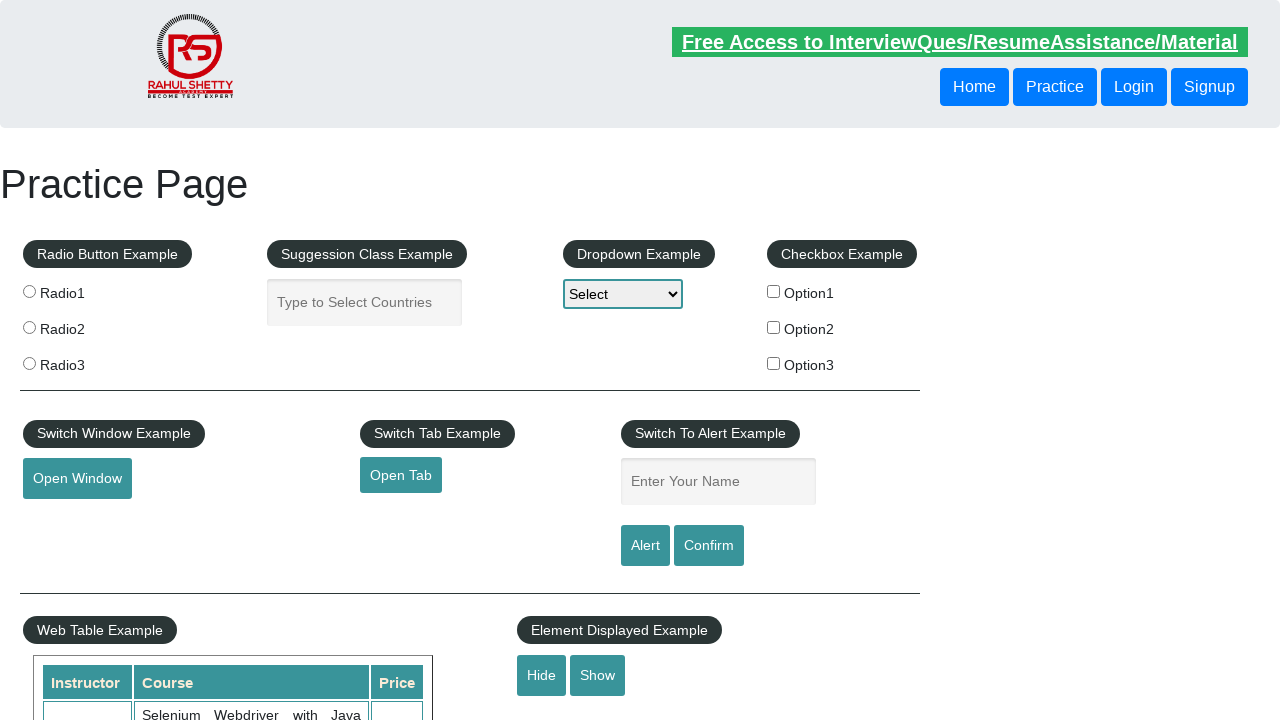

Verified text box is now hidden
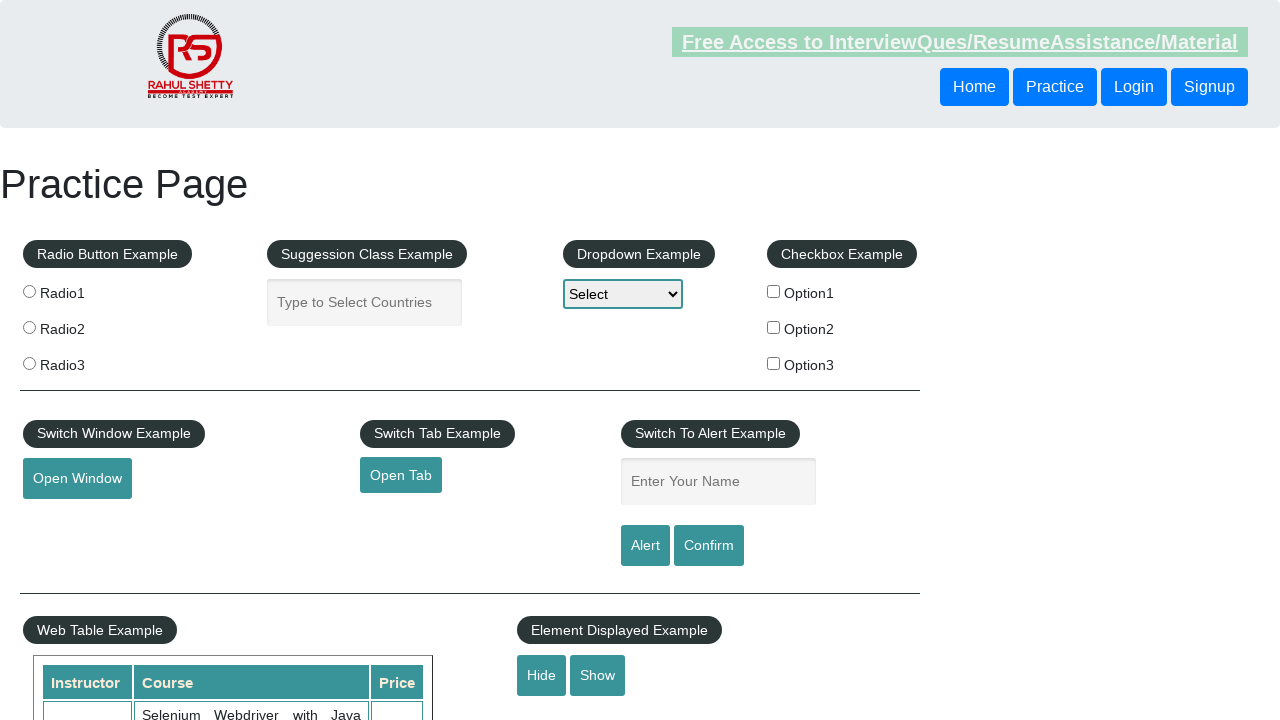

Set up dialog handler to accept alerts
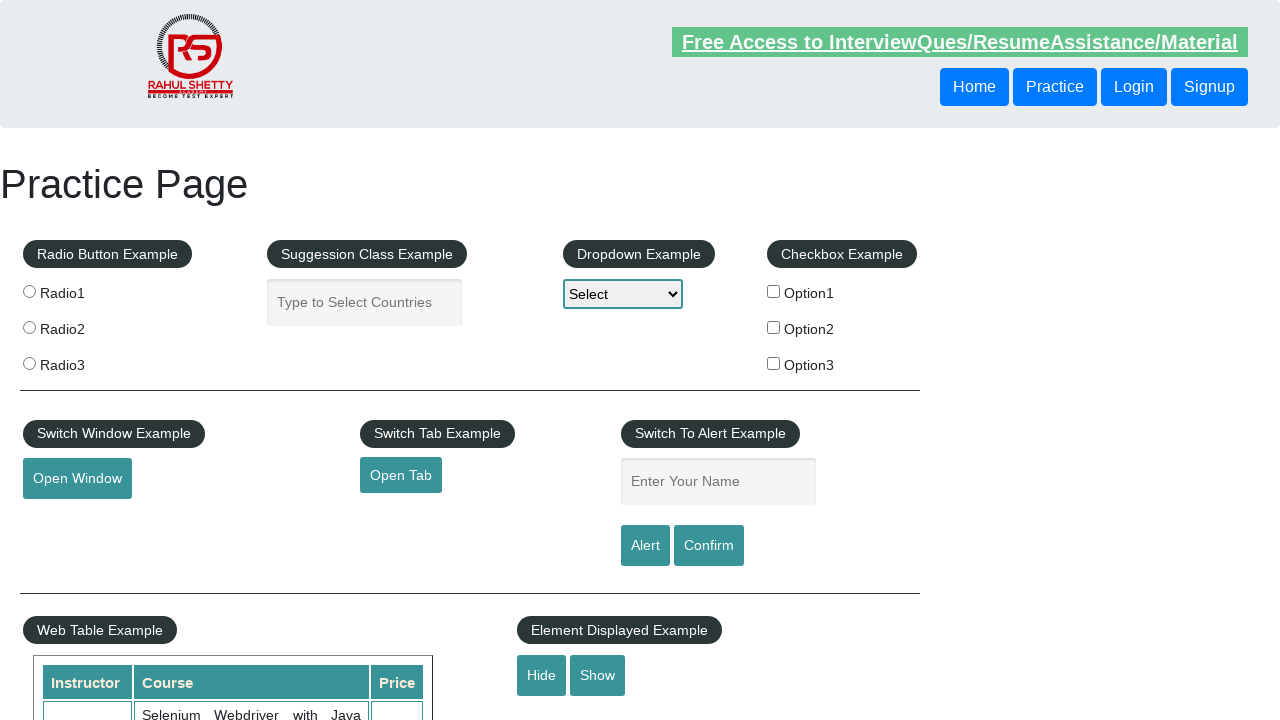

Clicked confirm button to trigger dialog alert at (709, 546) on #confirmbtn
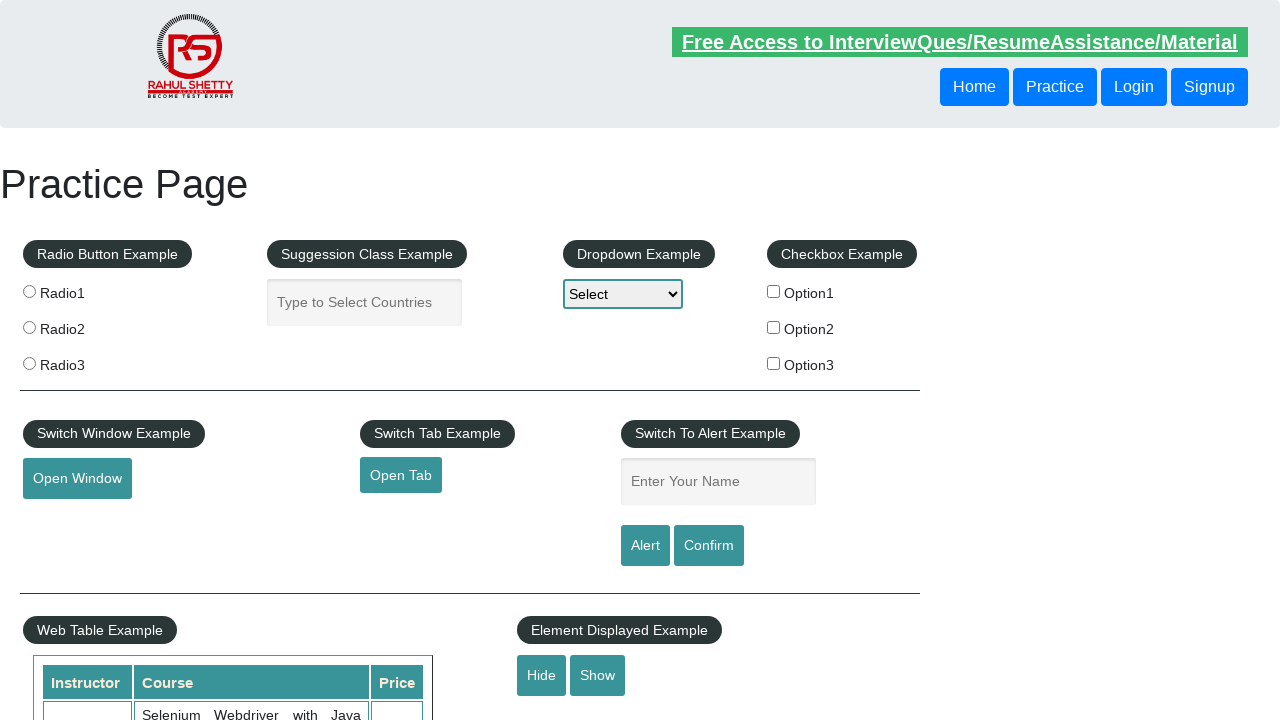

Performed mouse hover action on hover element at (83, 361) on #mousehover
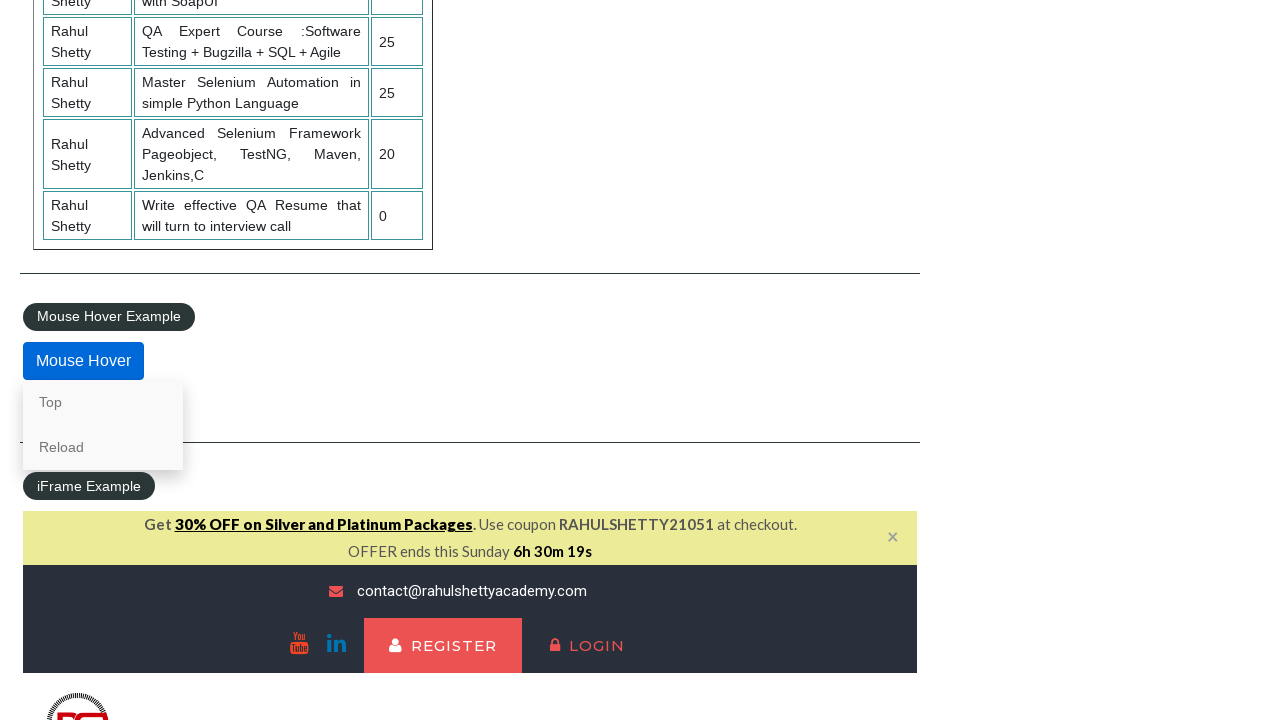

Located iframe element for courses content
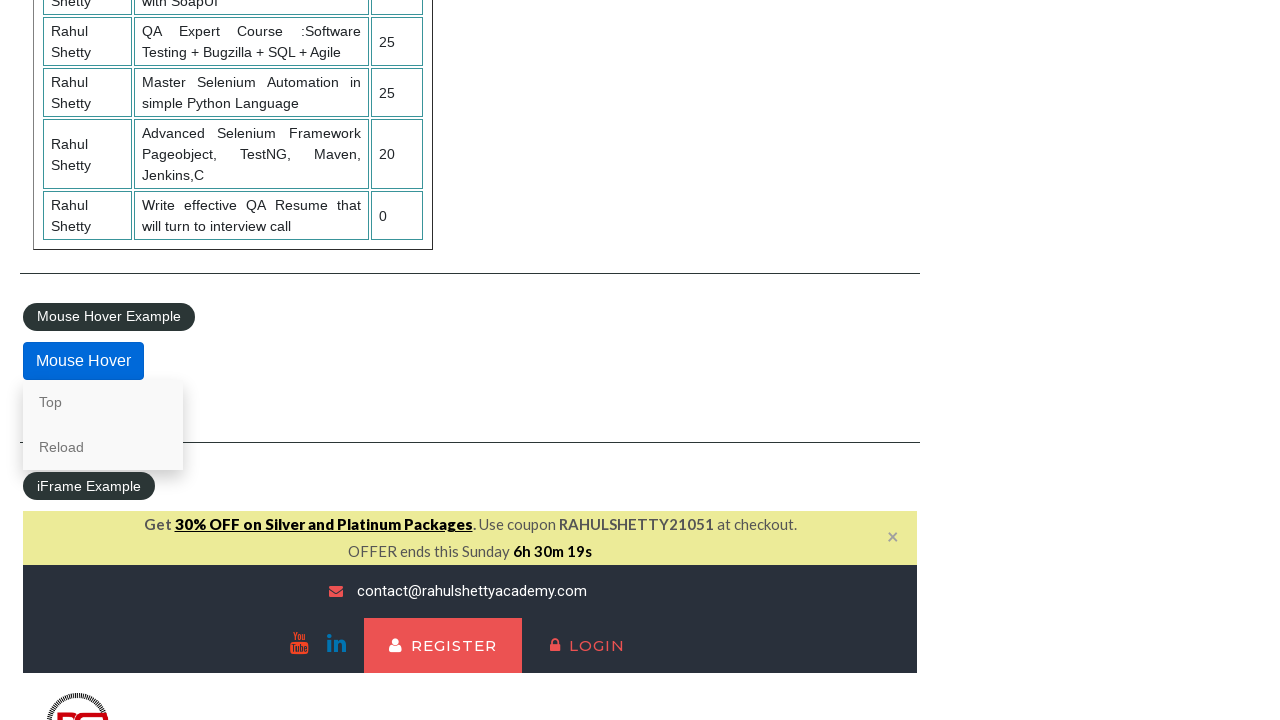

Clicked lifetime access link in iframe at (307, 360) on #courses-iframe >> internal:control=enter-frame >> li a[href*='lifetime-access']
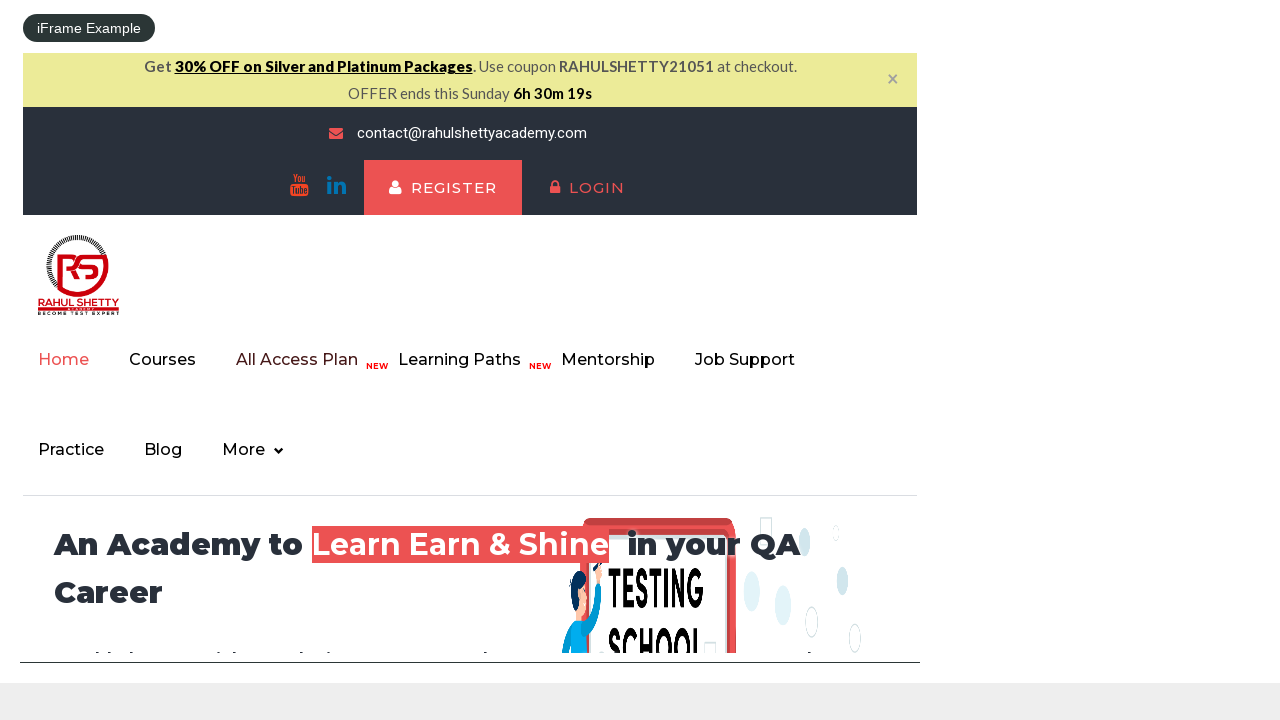

Waited for text heading to load in iframe
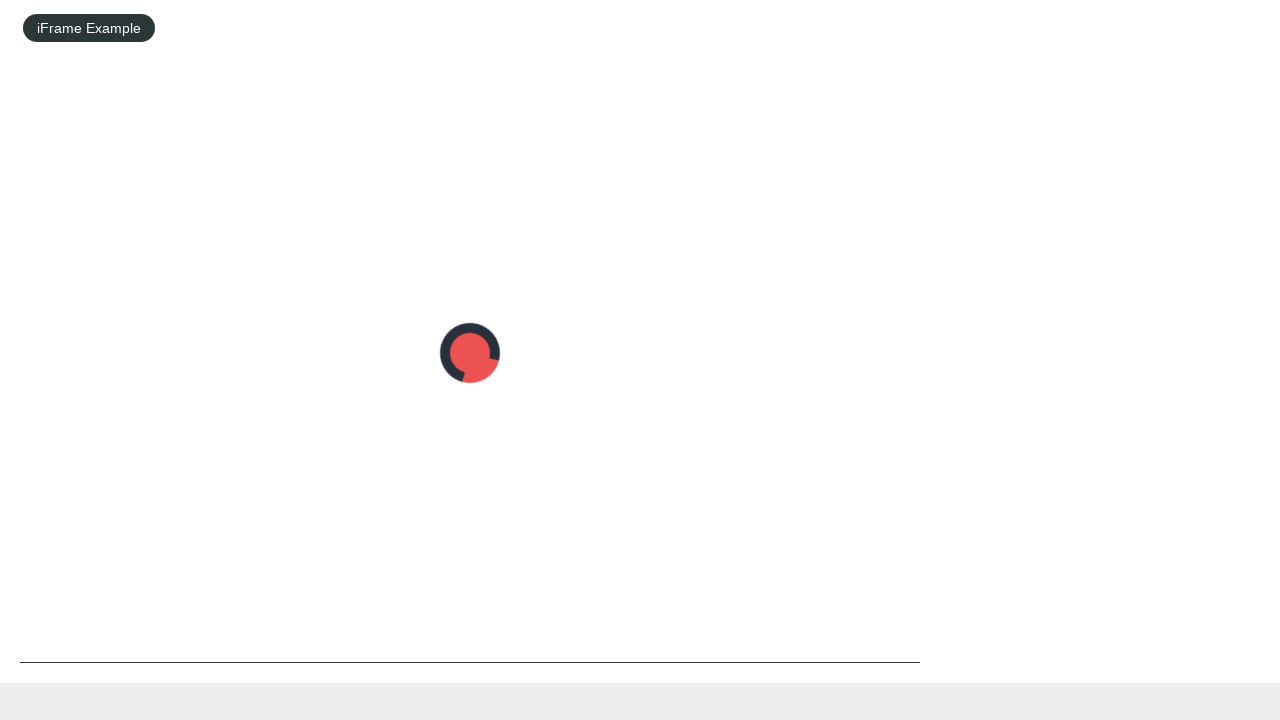

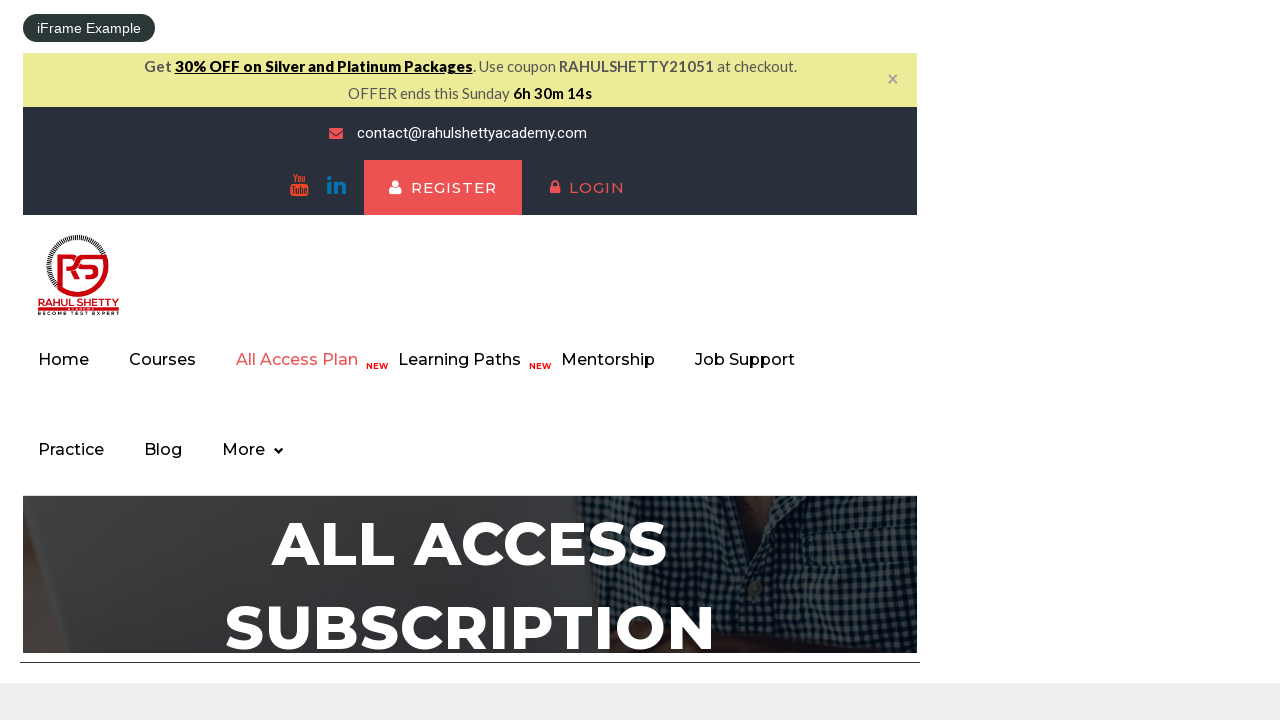